Tests form interactions on a practice automation site by filling a name field and selecting options from a country dropdown using different selection methods (by label, value, and index)

Starting URL: https://testautomationpractice.blogspot.com/

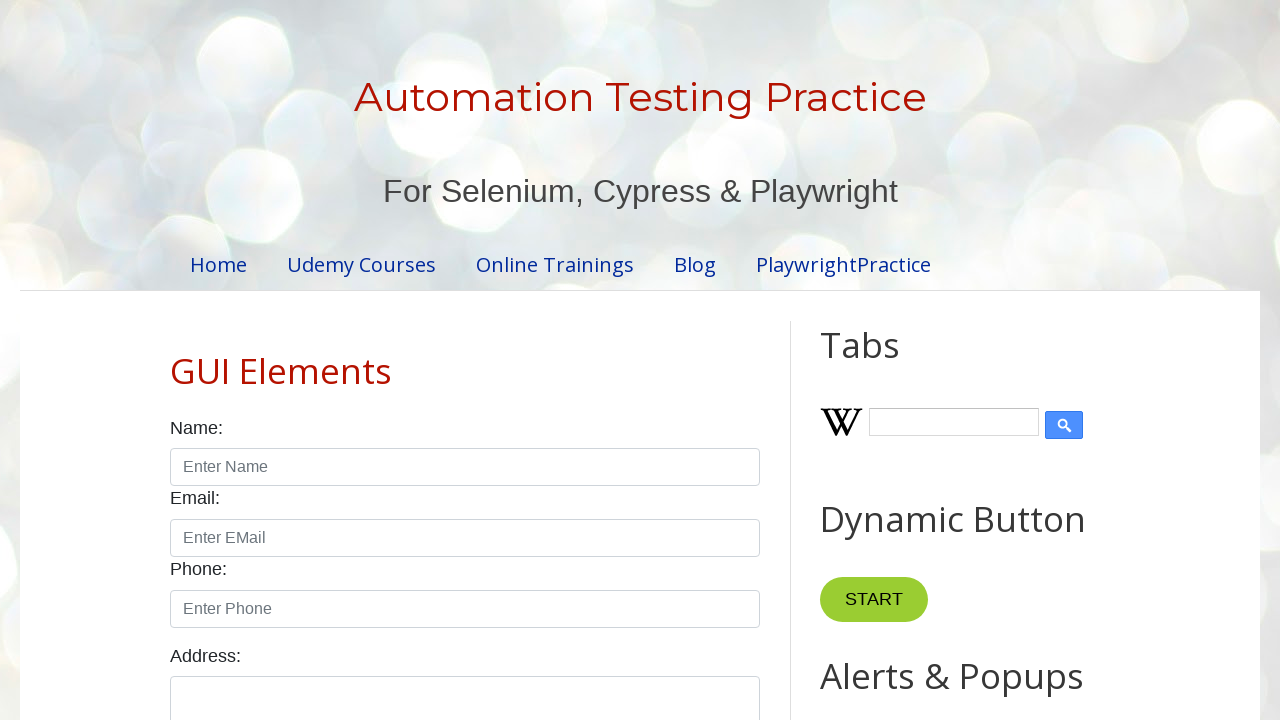

Filled name field with 'Sourav Das' on xpath=//input[@id='name']
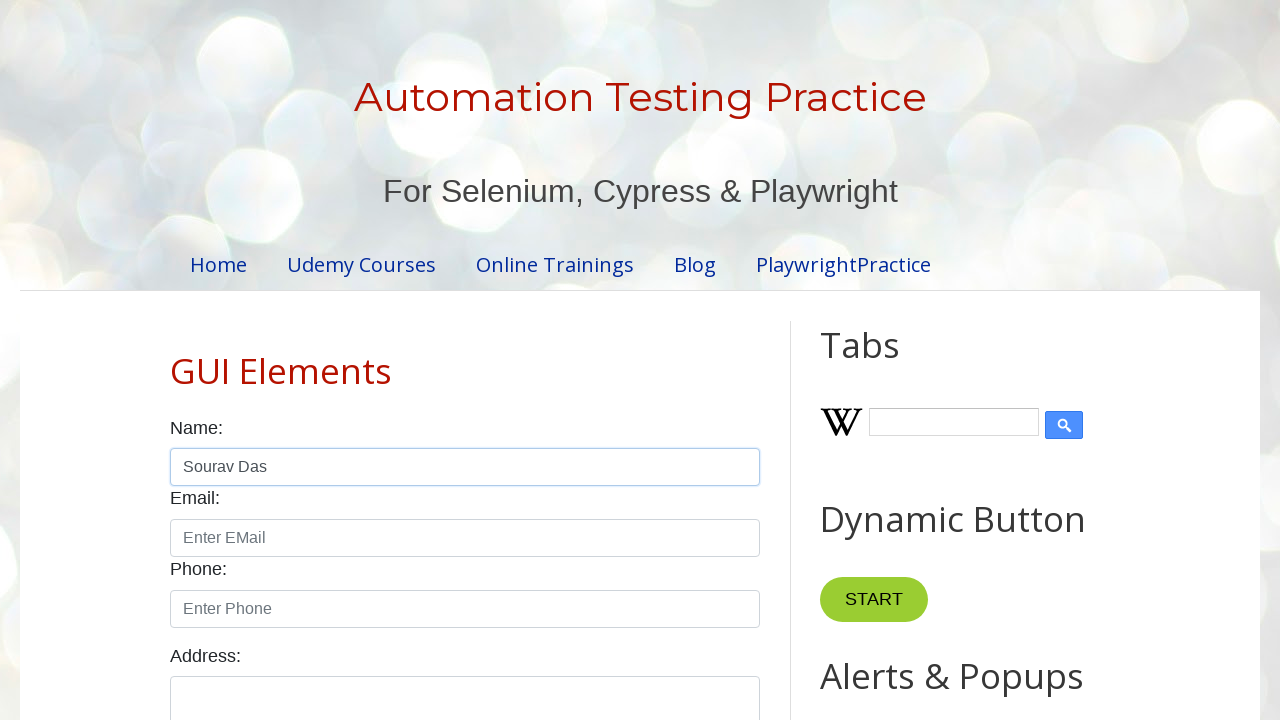

Selected 'France' from country dropdown by label on #country
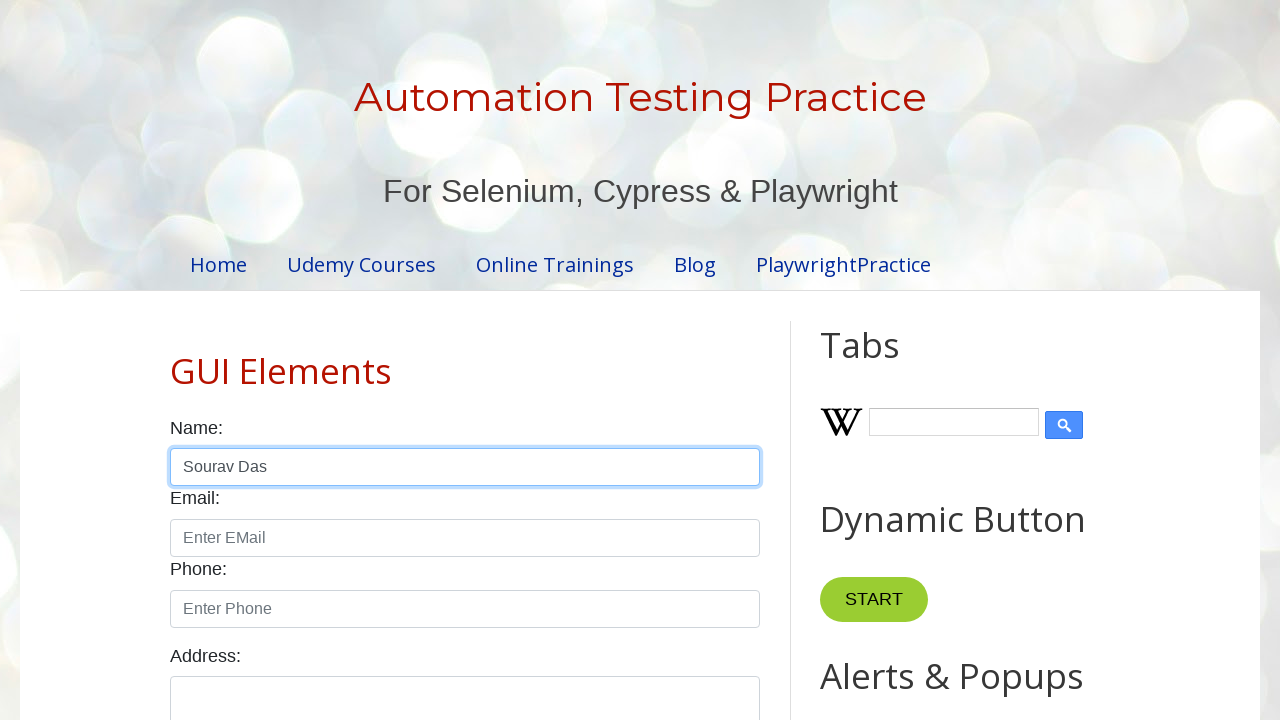

Selected country dropdown option by value 'india' on #country
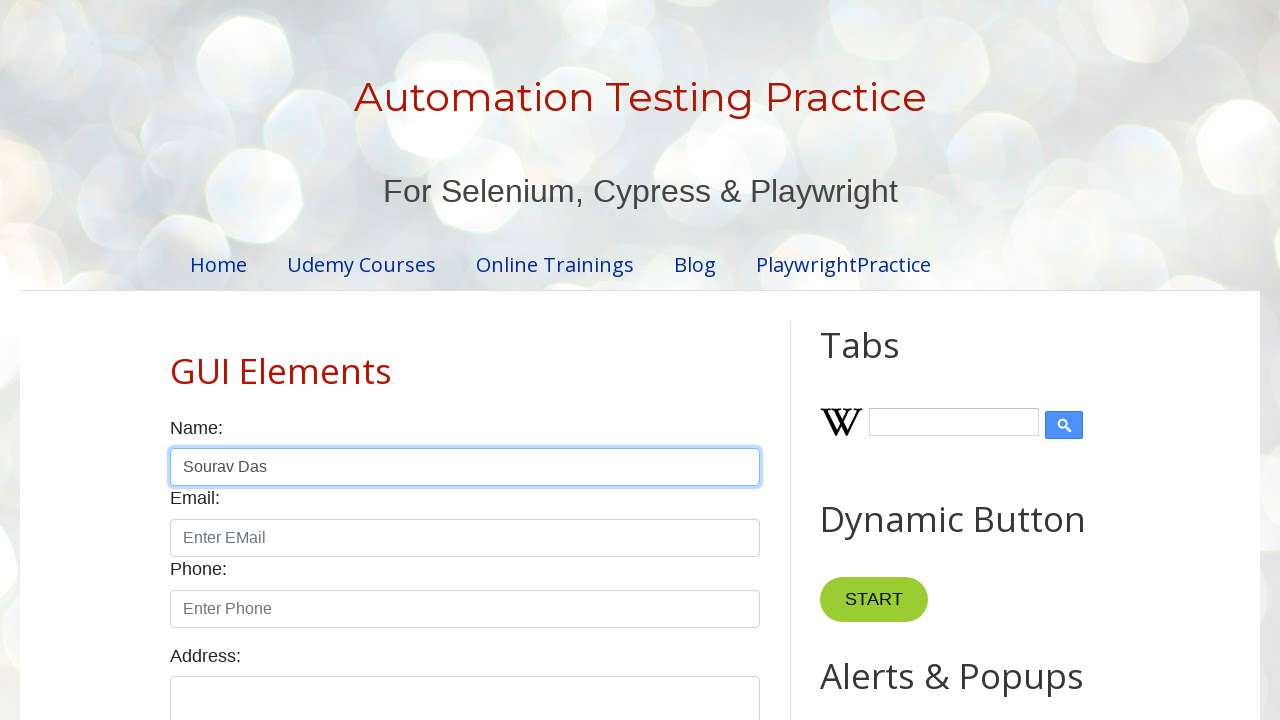

Selected country dropdown option at index 2 on #country
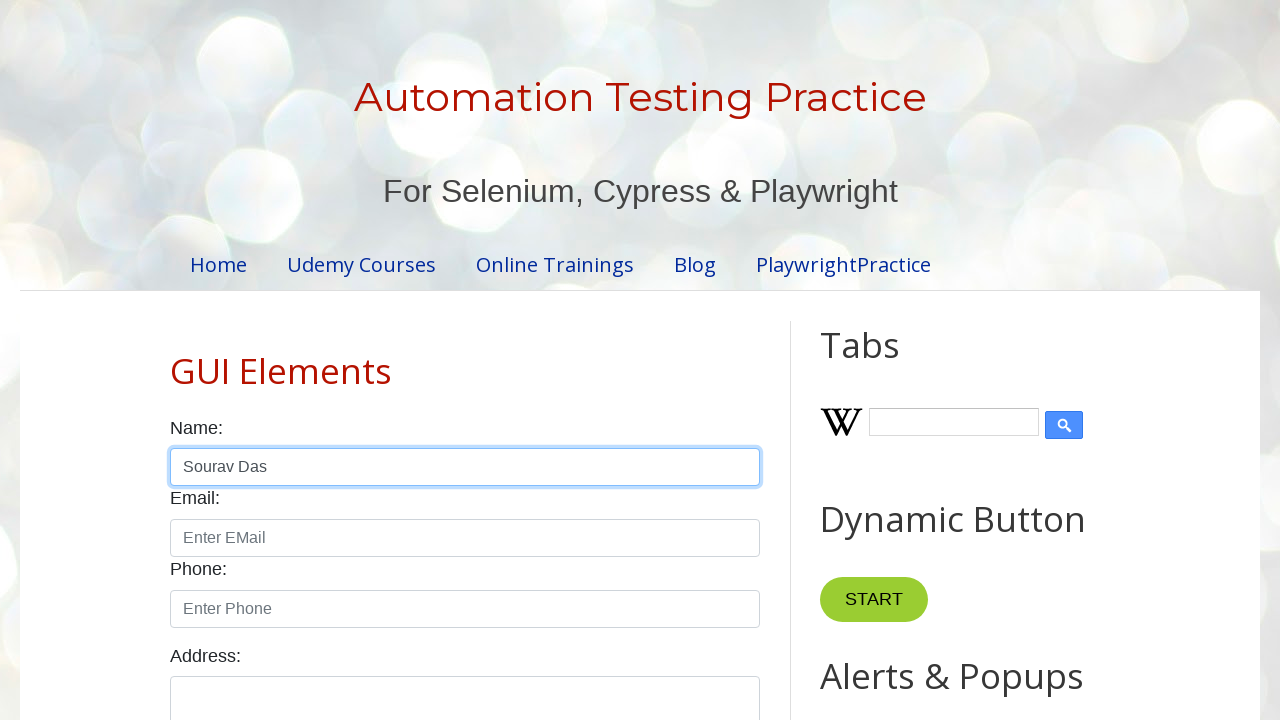

Retrieved all country dropdown options
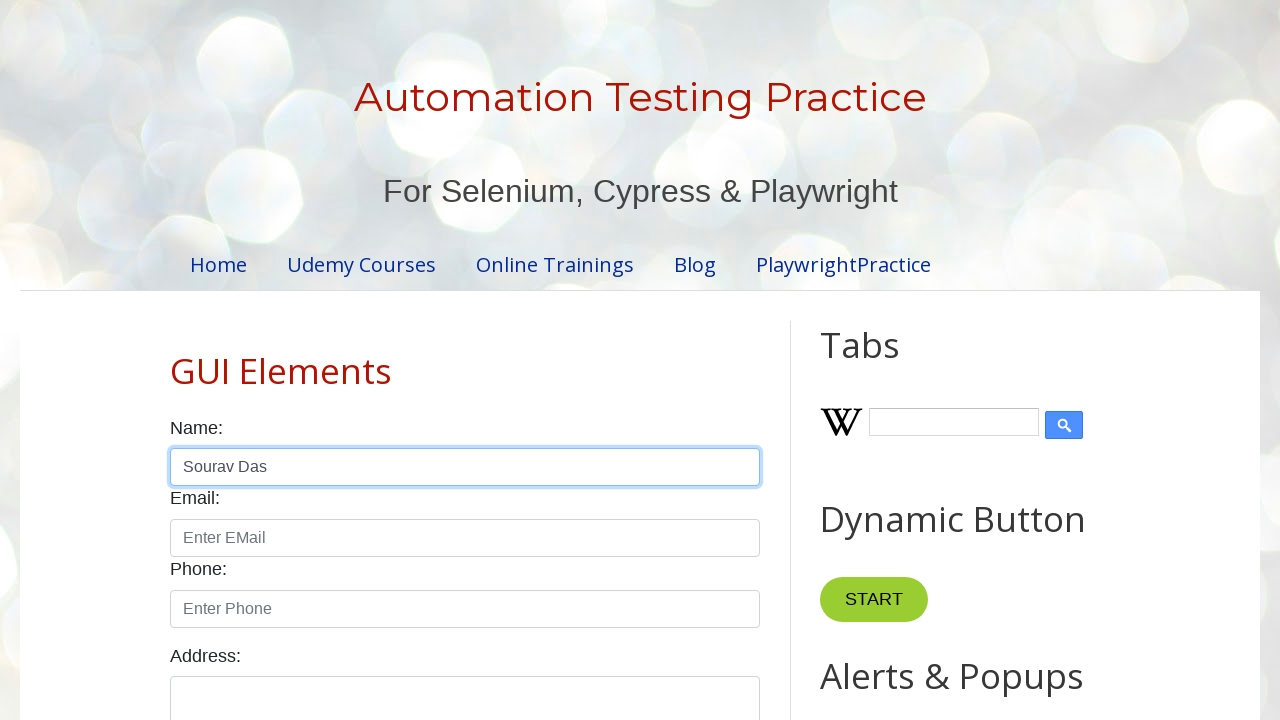

Verified that dropdown contains an option with 'India'
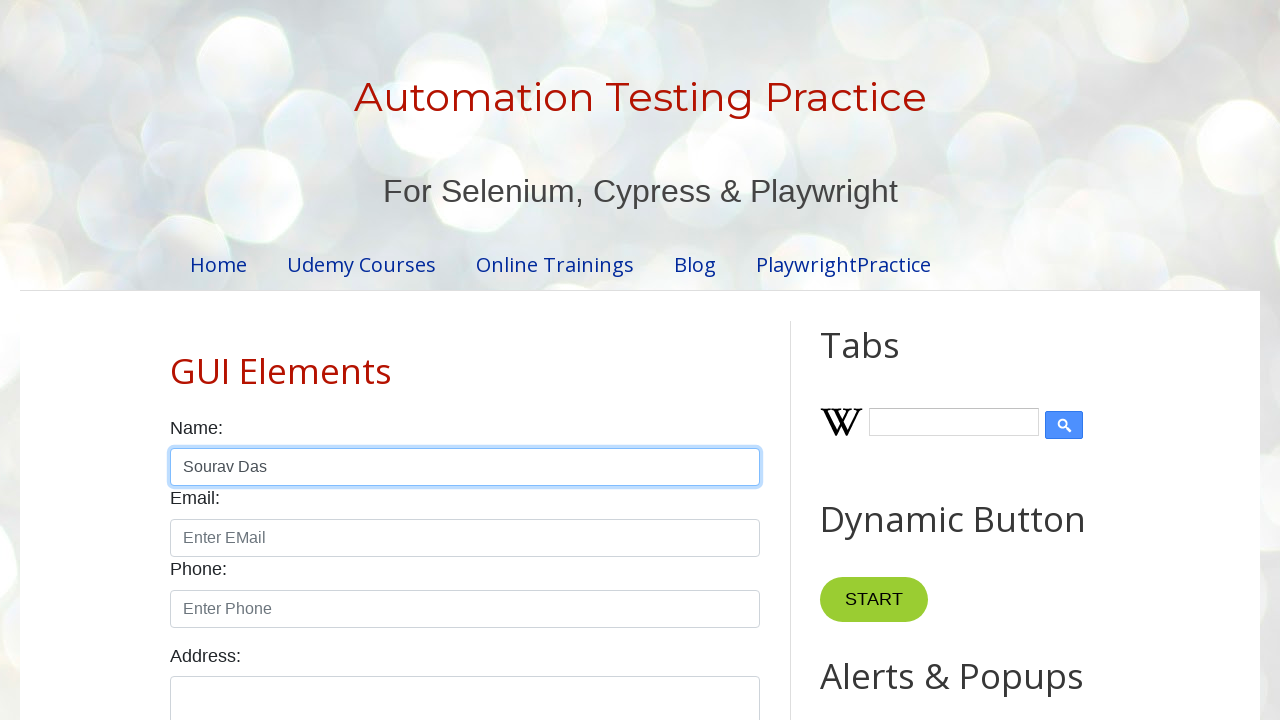

Verified that dropdown contains exactly 10 options
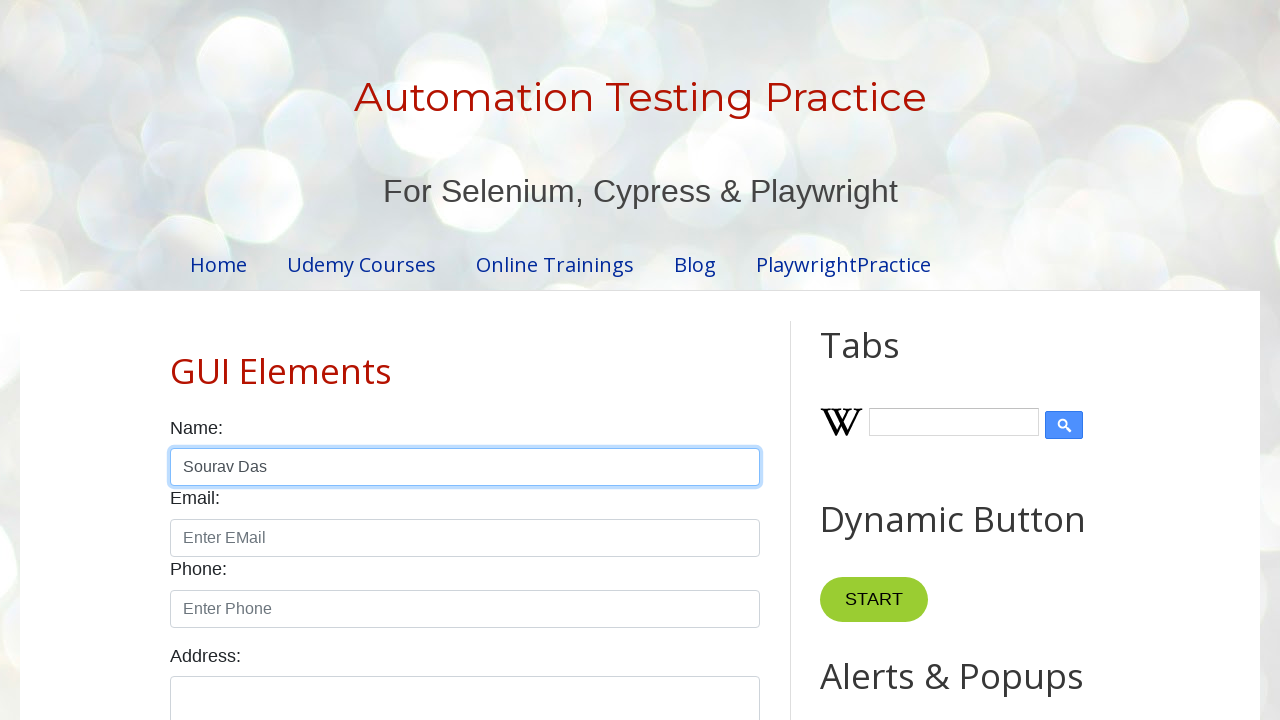

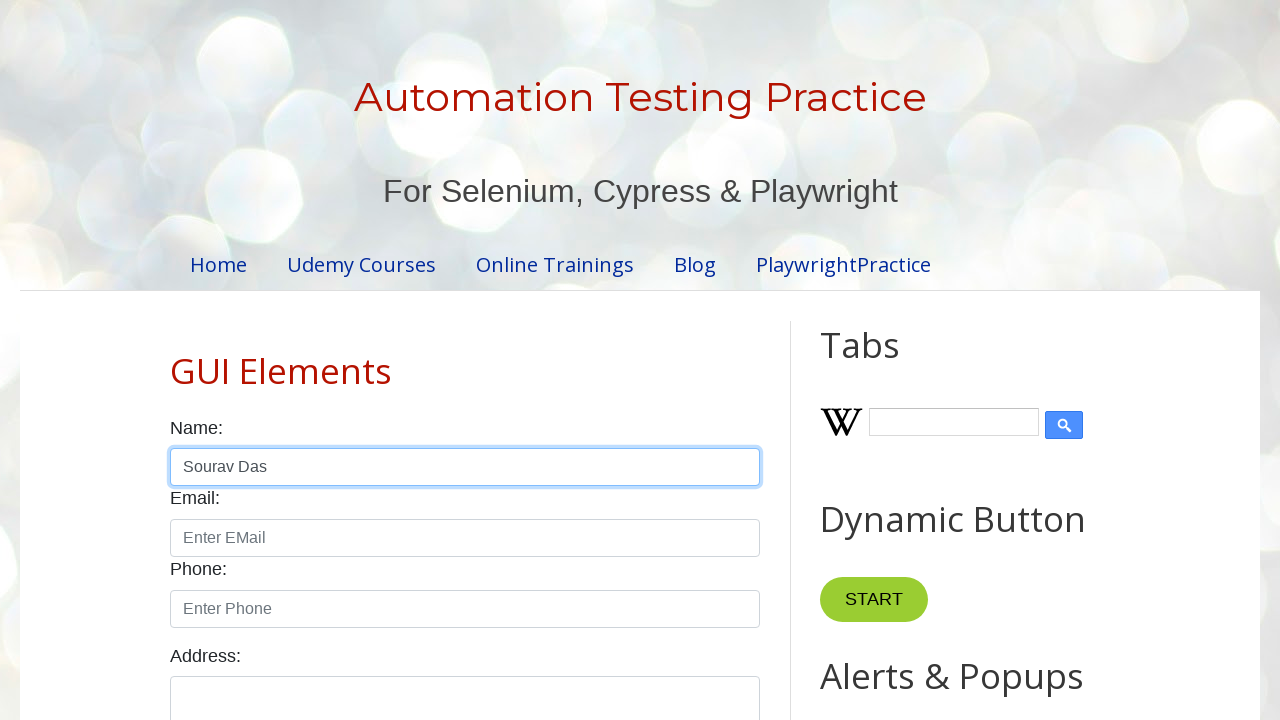